Tests the practice form on DemoQA by filling out all fields including name, email, gender, phone, date of birth, subjects, hobbies, file upload, address, state/city, and submitting the form.

Starting URL: https://demoqa.com/automation-practice-form

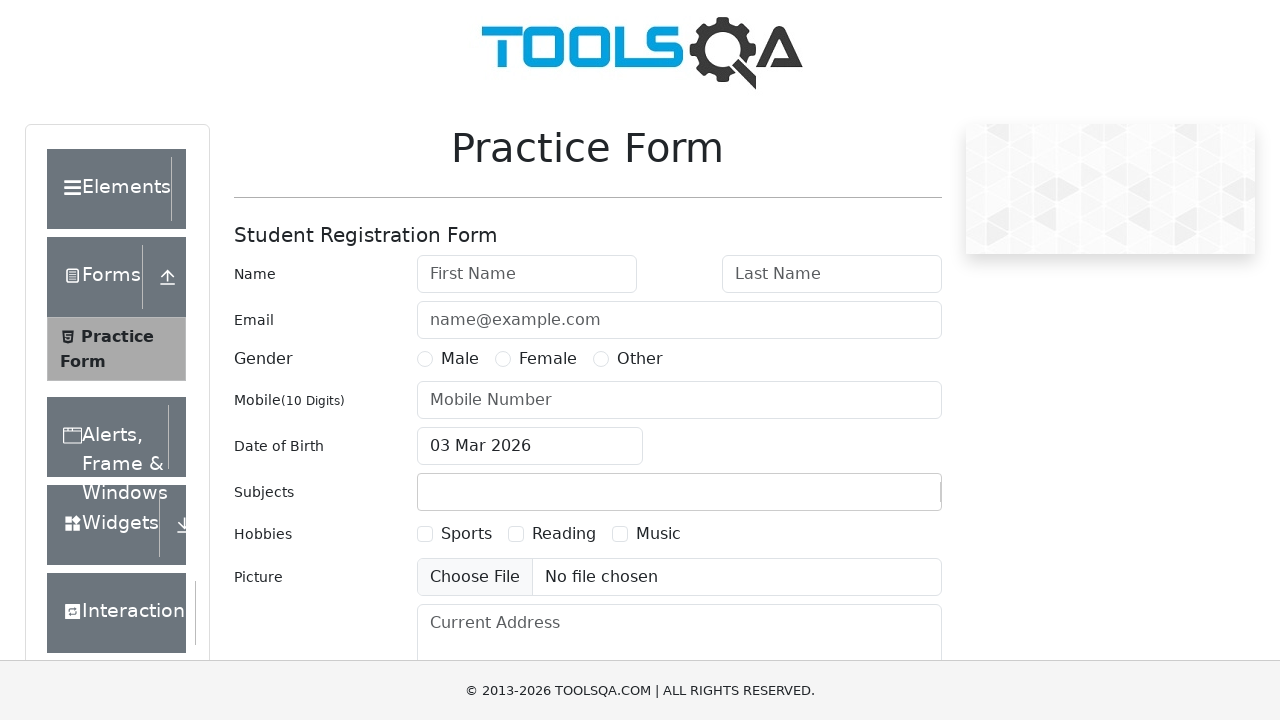

Filled first name field with 'User' on #firstName
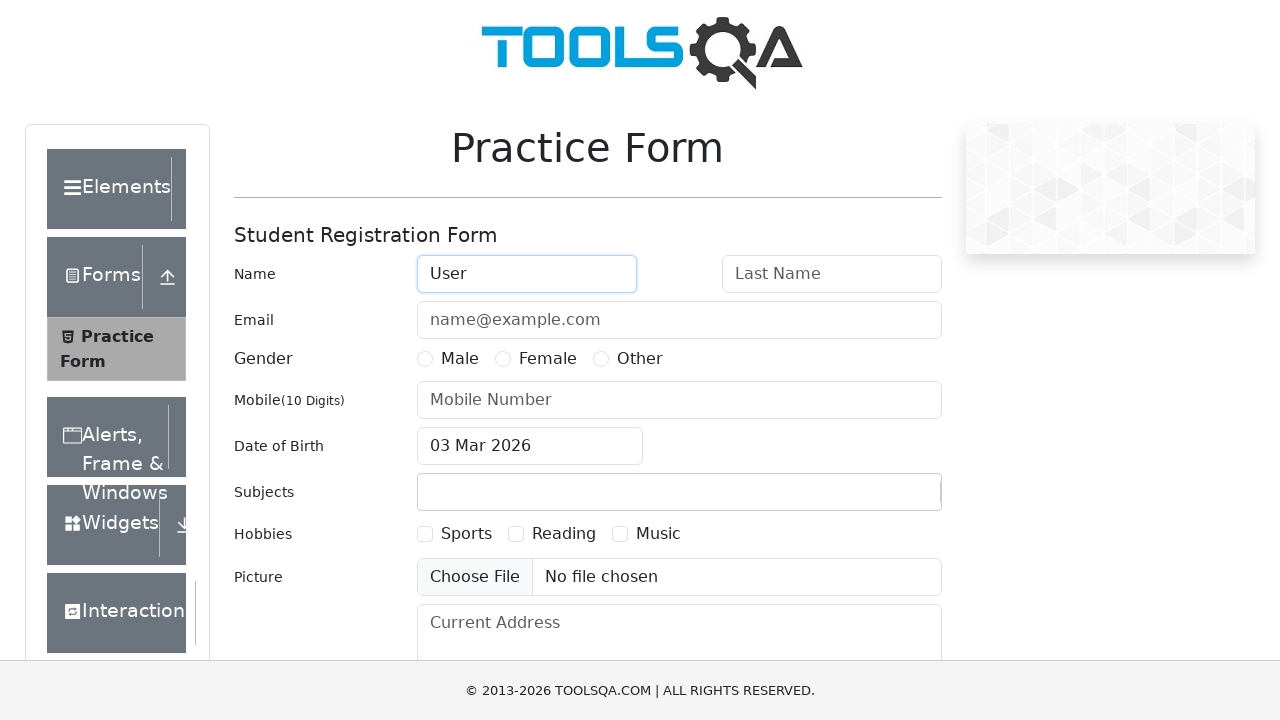

Filled last name field with 'TestUser' on #lastName
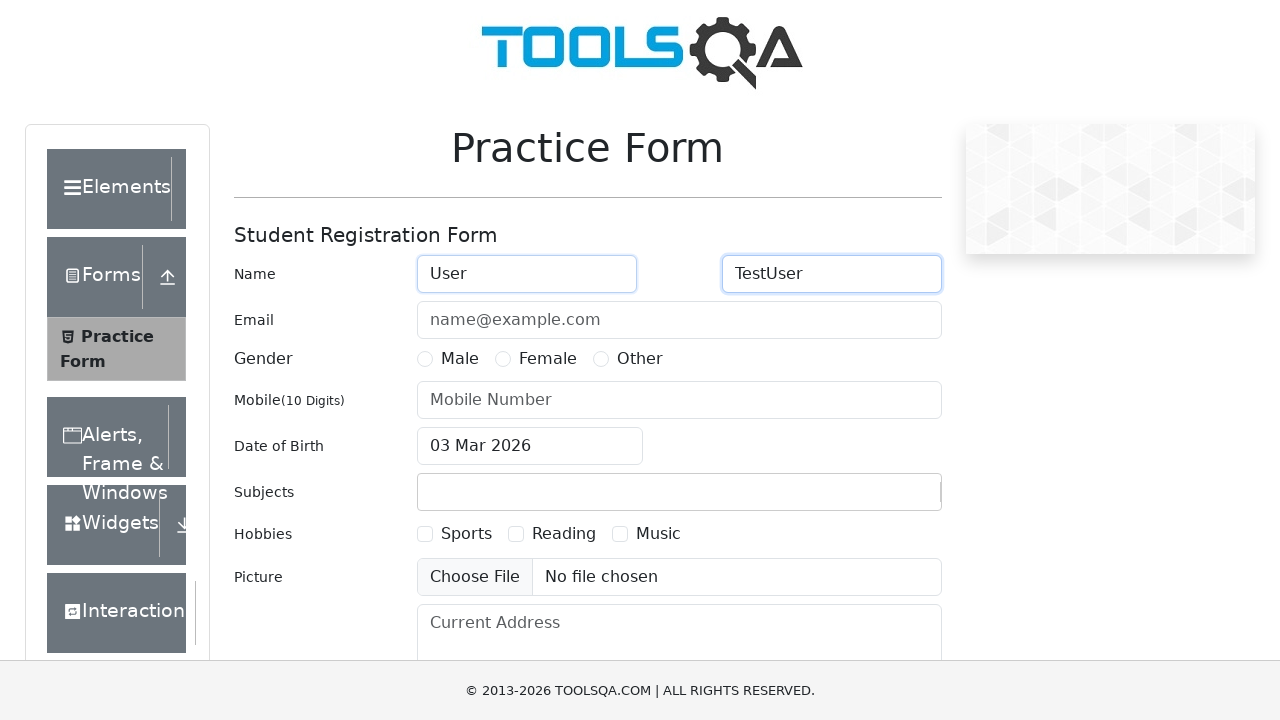

Filled email field with 'testuser02@example.com' on #userEmail
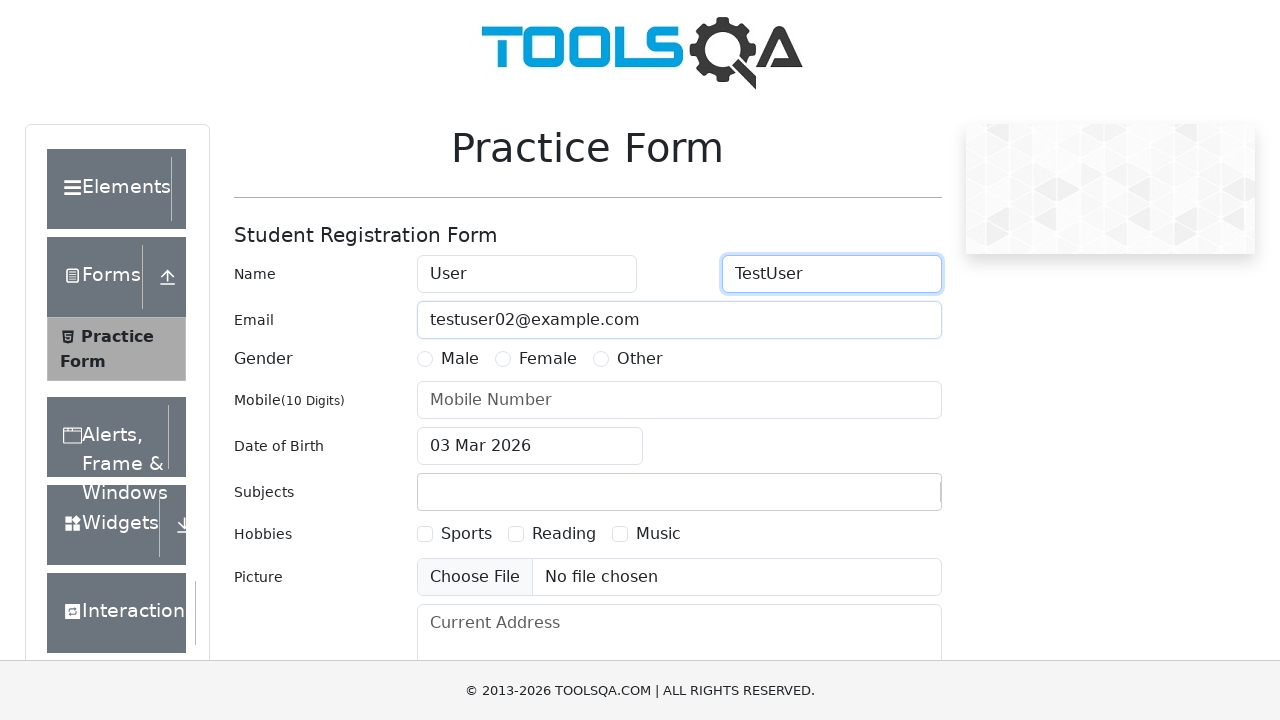

Selected Male gender option at (460, 359) on label[for='gender-radio-1']
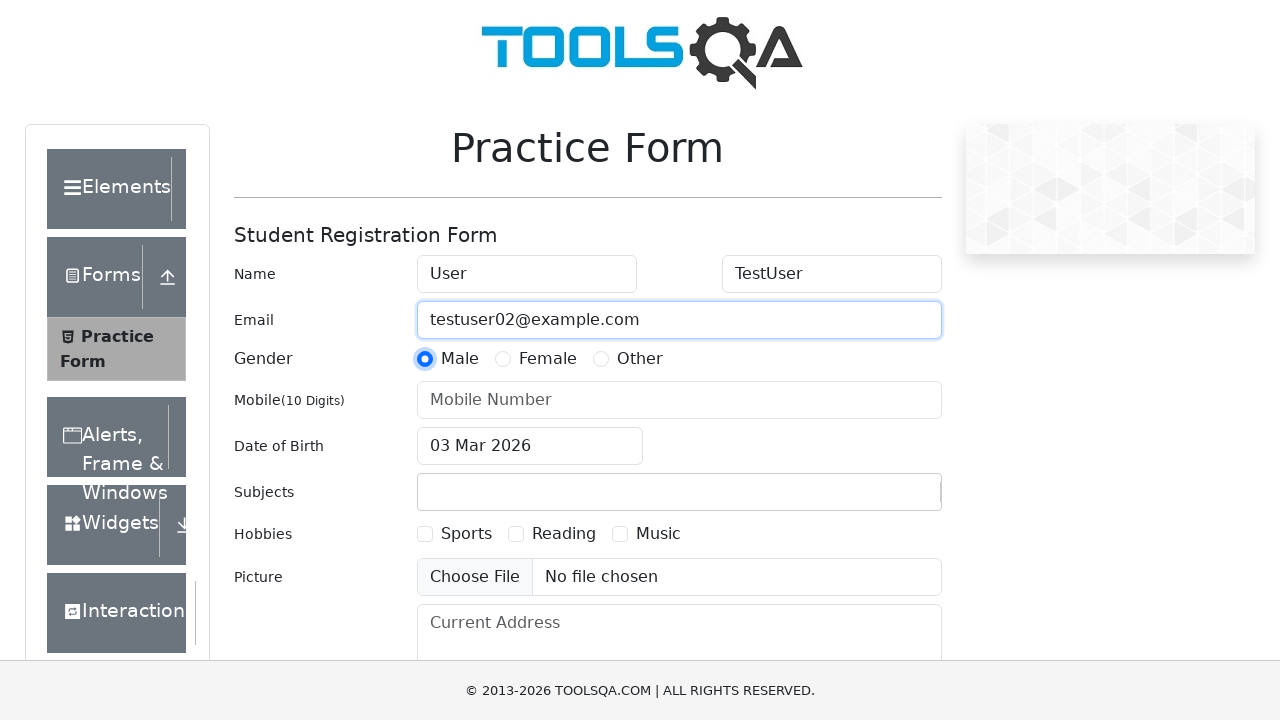

Filled phone number field with '8198234689' on #userNumber
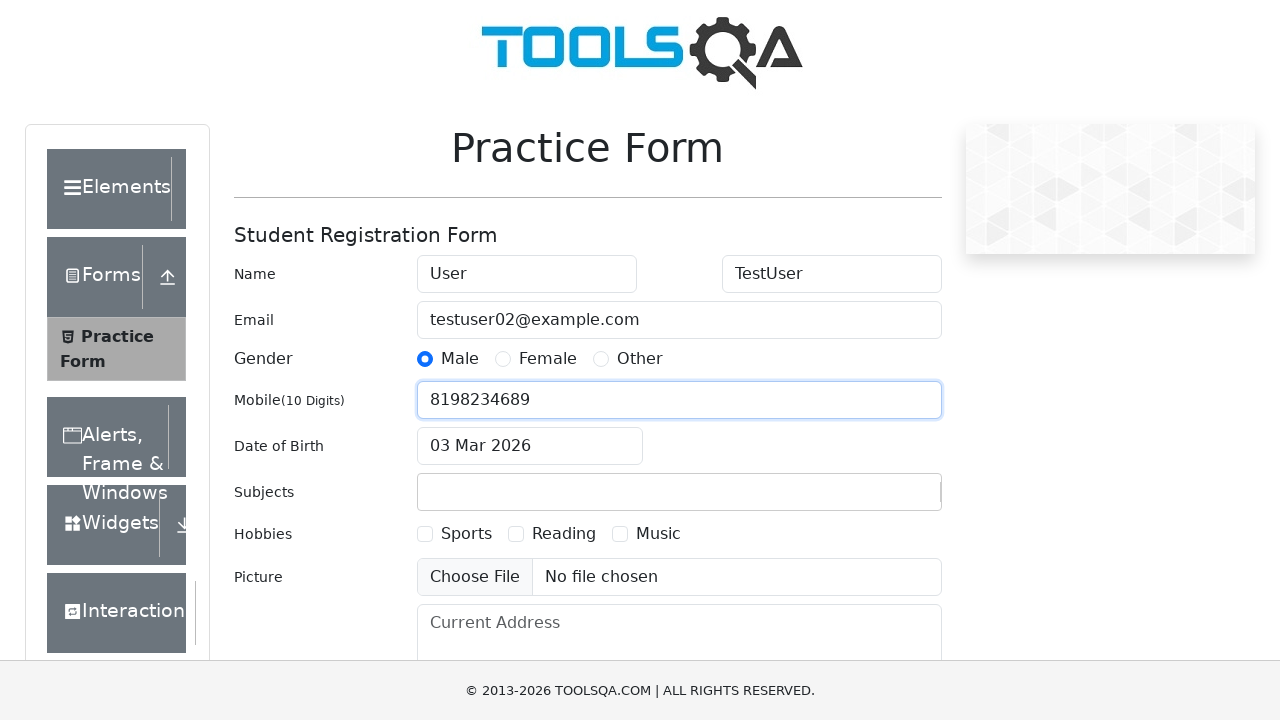

Clicked date of birth input field at (530, 446) on #dateOfBirthInput
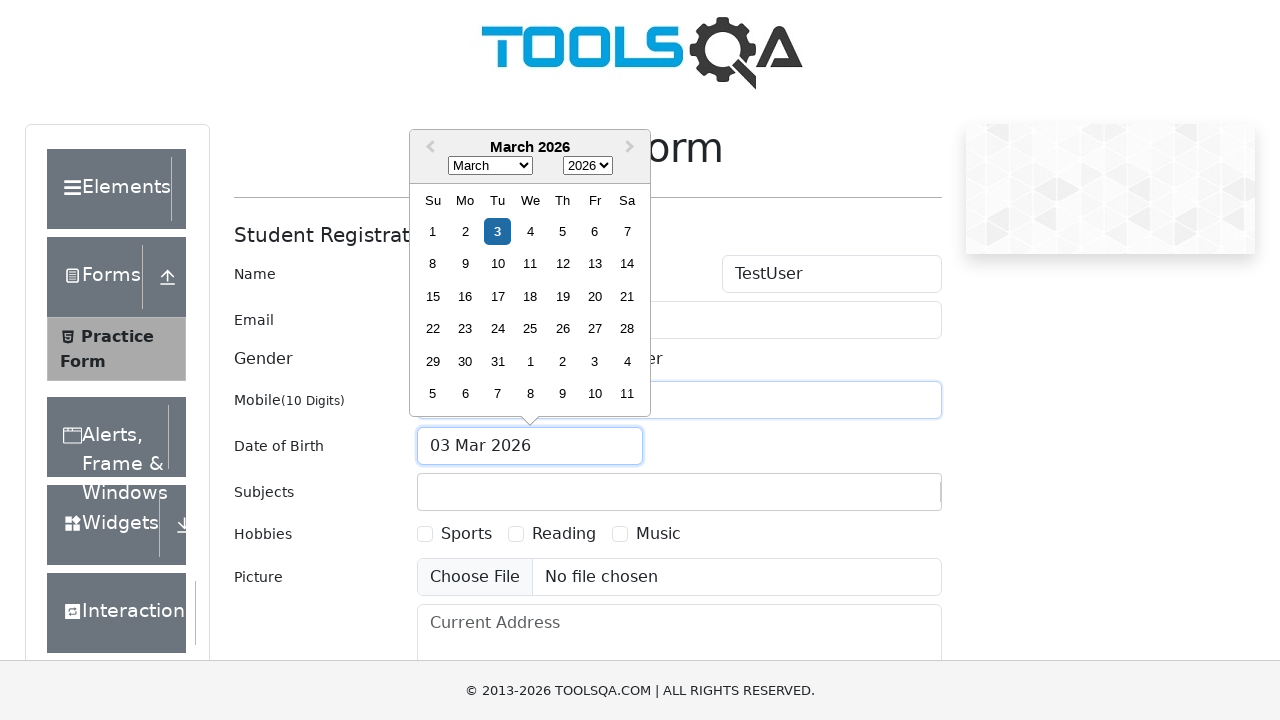

Selected February from month dropdown on .react-datepicker__month-select
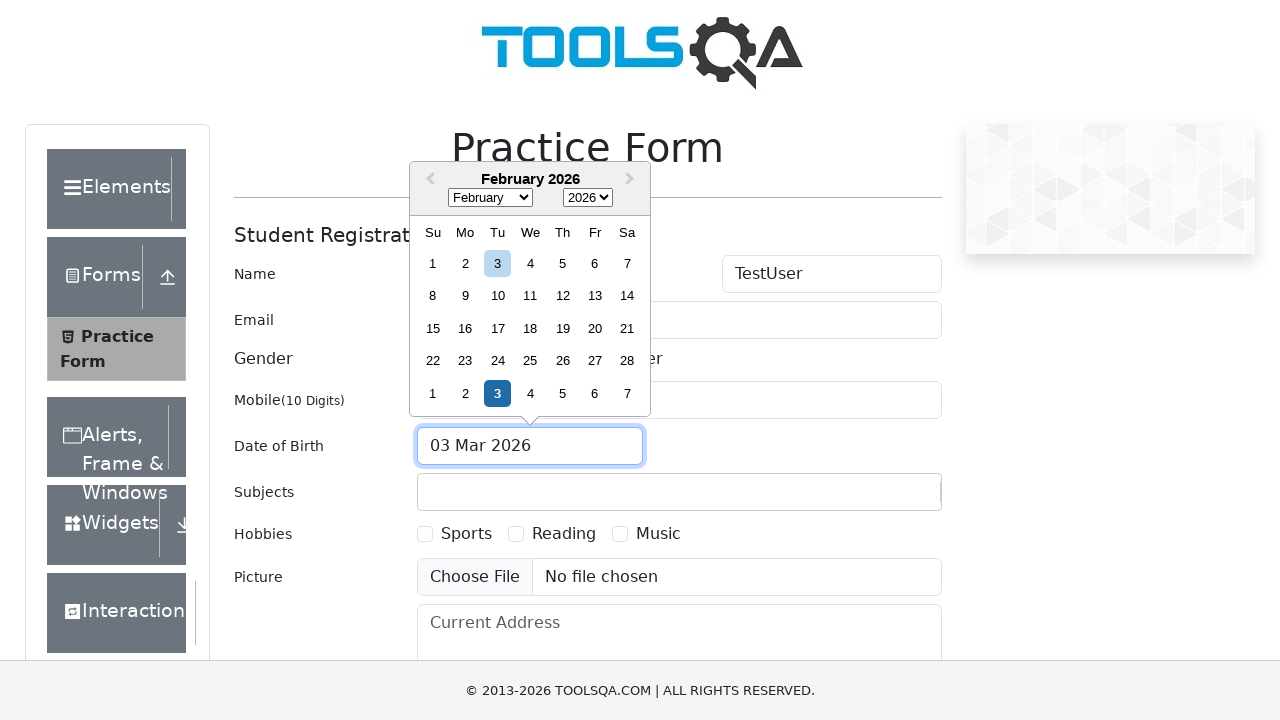

Selected 1997 from year dropdown on .react-datepicker__year-select
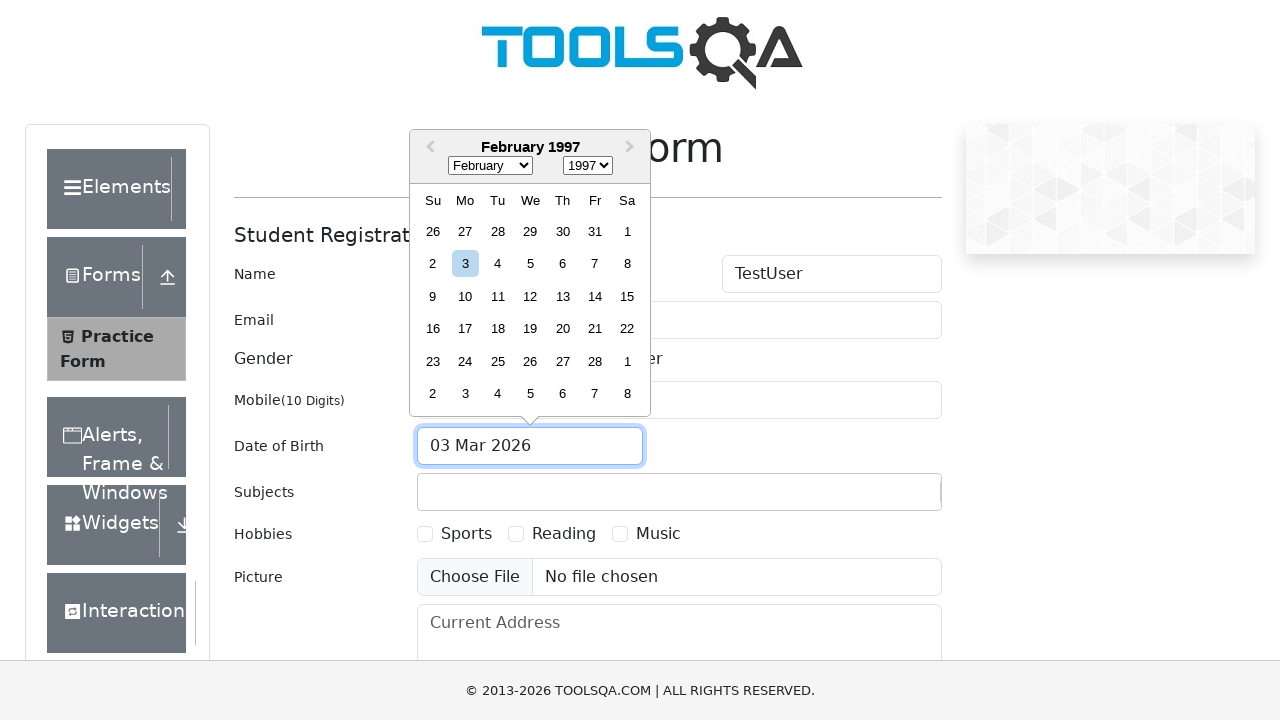

Selected 22nd day from date picker at (627, 329) on .react-datepicker__day--022:not(.react-datepicker__day--outside-month)
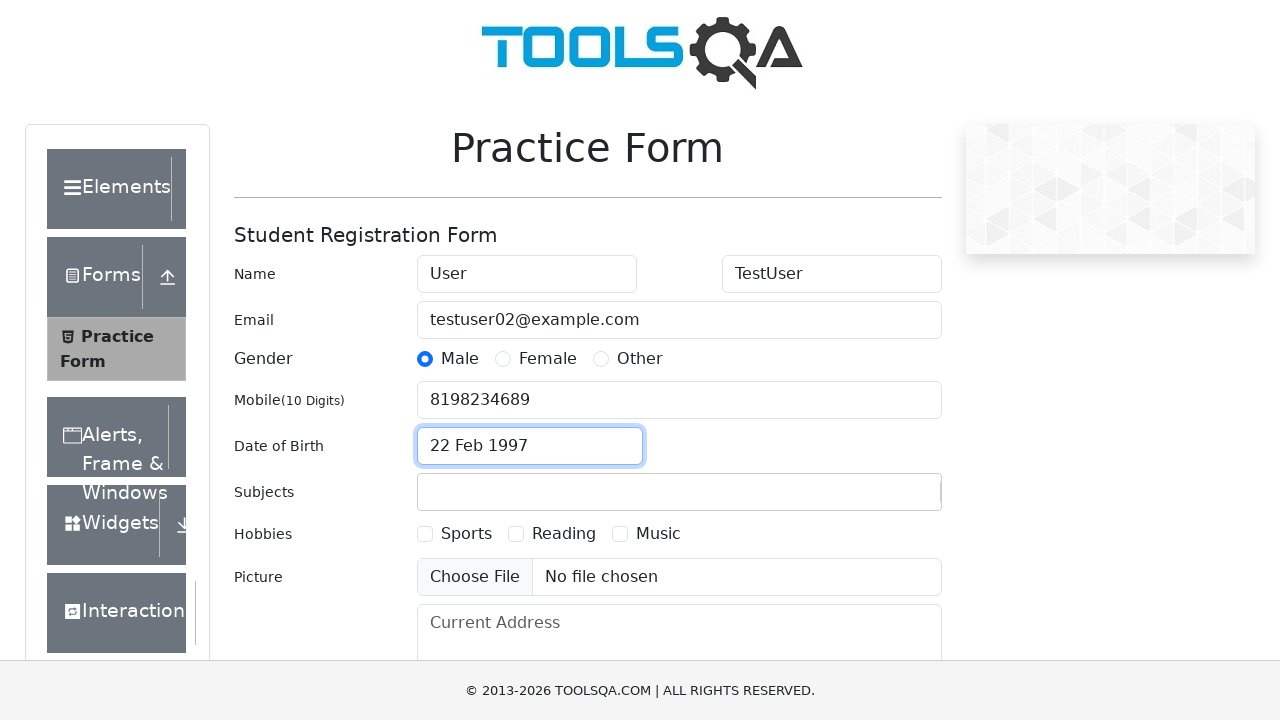

Filled subjects field with 'Social Studies' on #subjectsInput
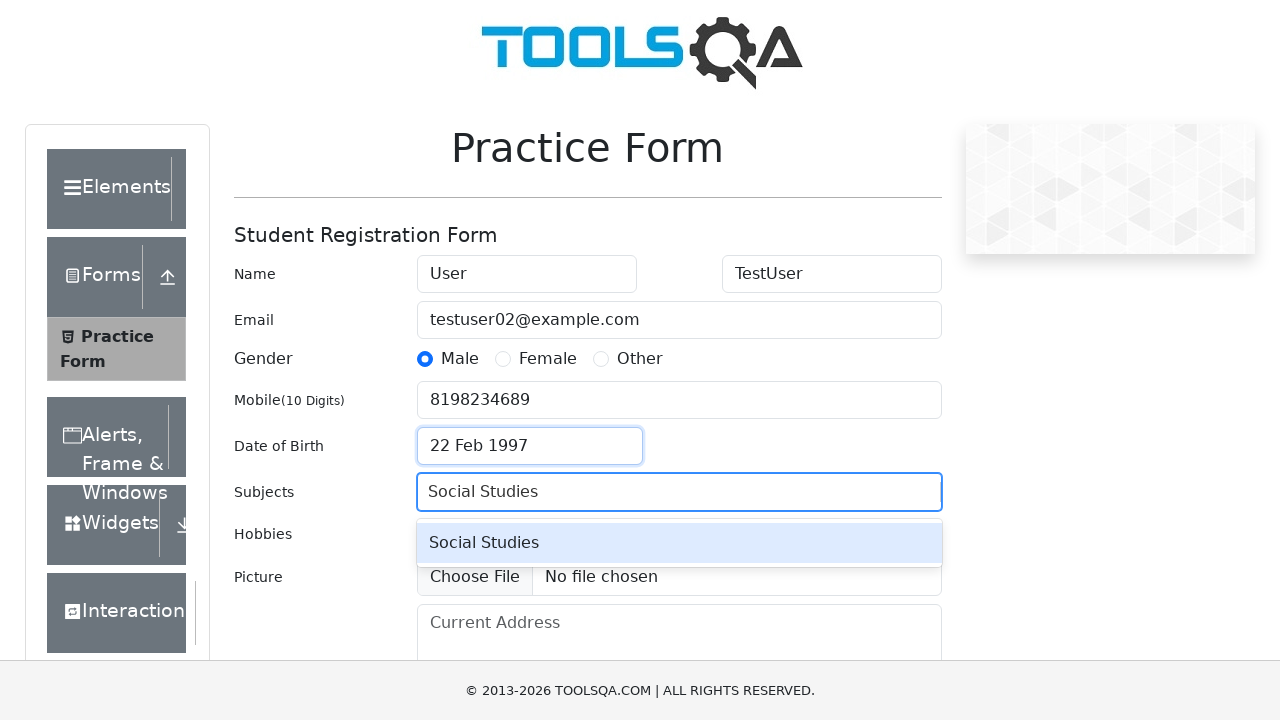

Pressed Enter to add 'Social Studies' subject on #subjectsInput
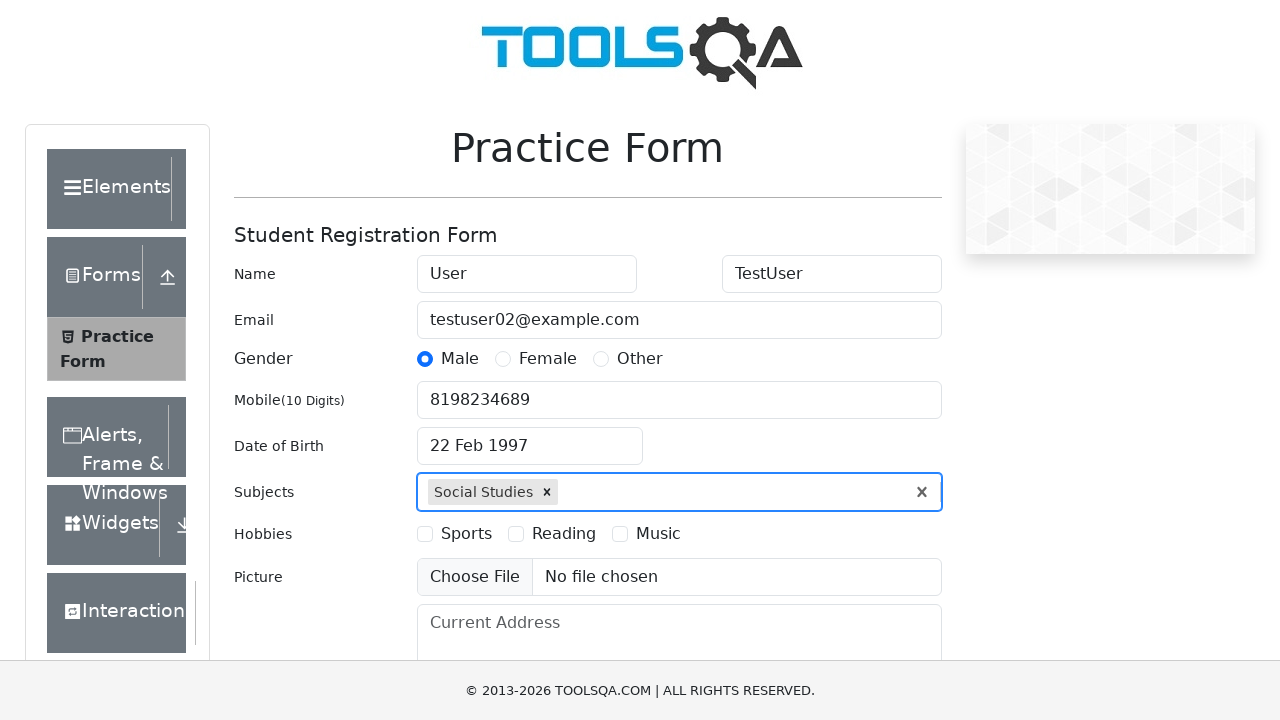

Filled subjects field with 'Computer Science' on #subjectsInput
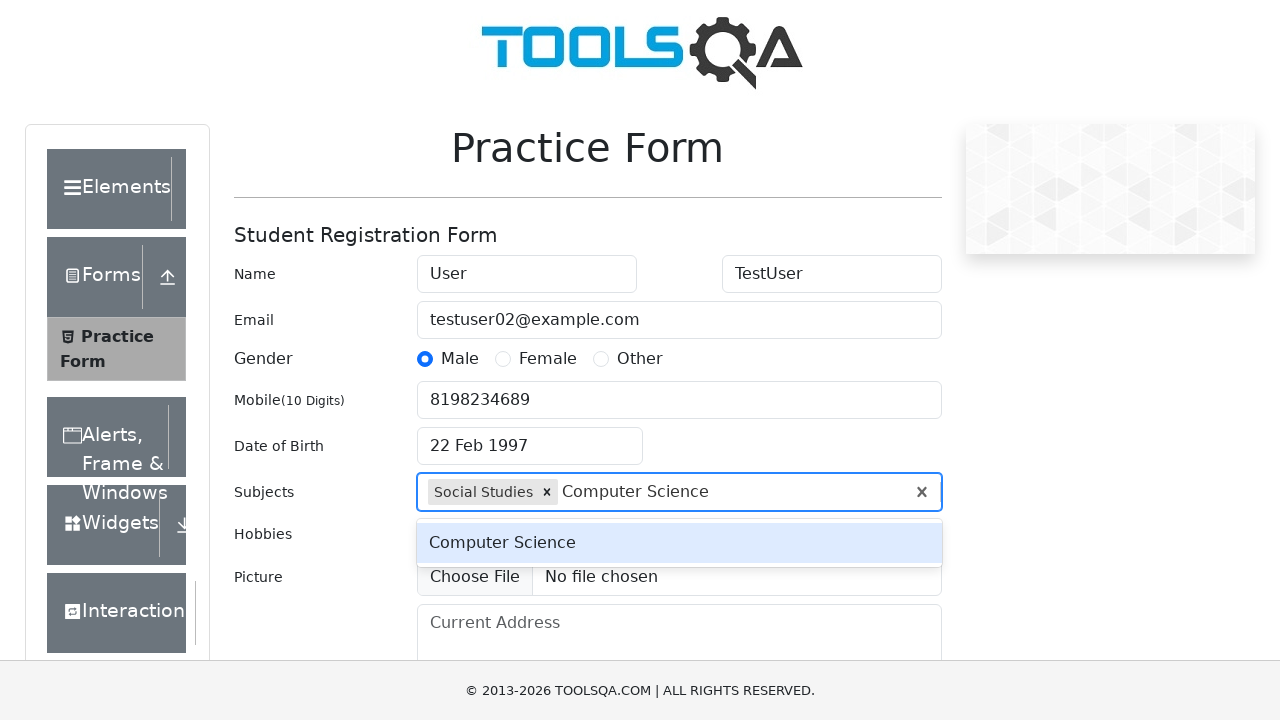

Pressed Enter to add 'Computer Science' subject on #subjectsInput
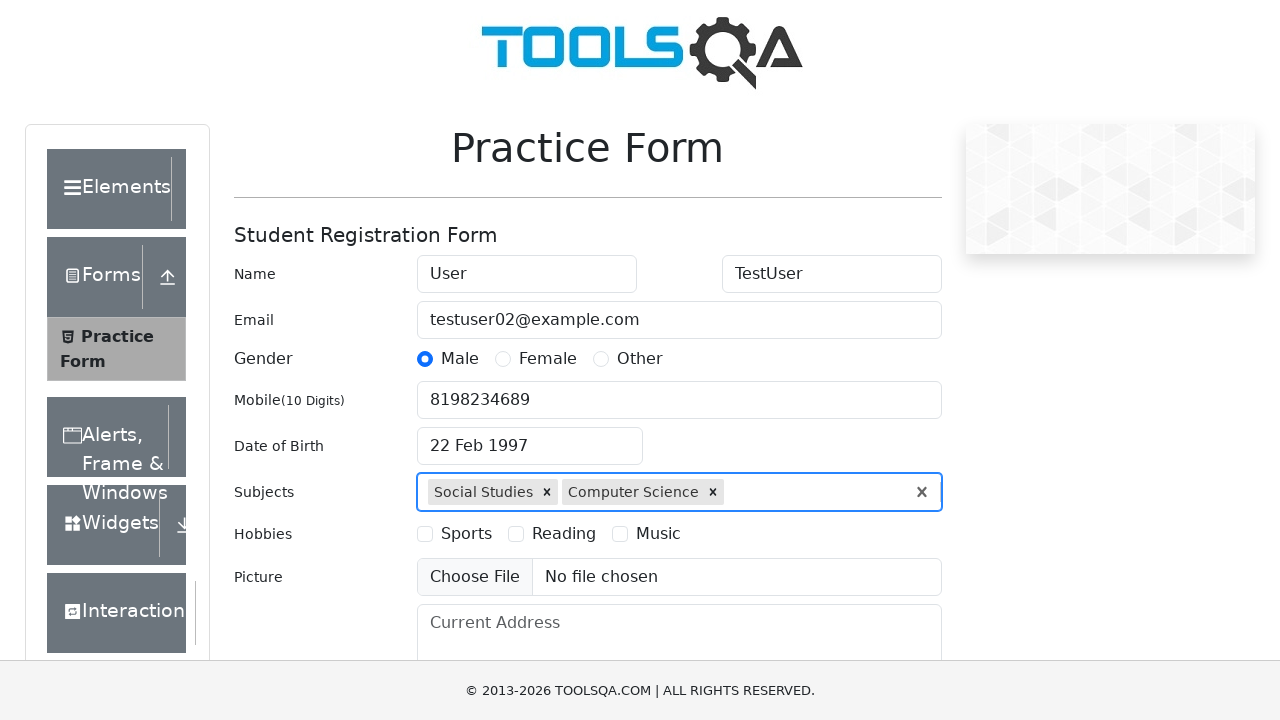

Filled subjects field with 'Accounting' on #subjectsInput
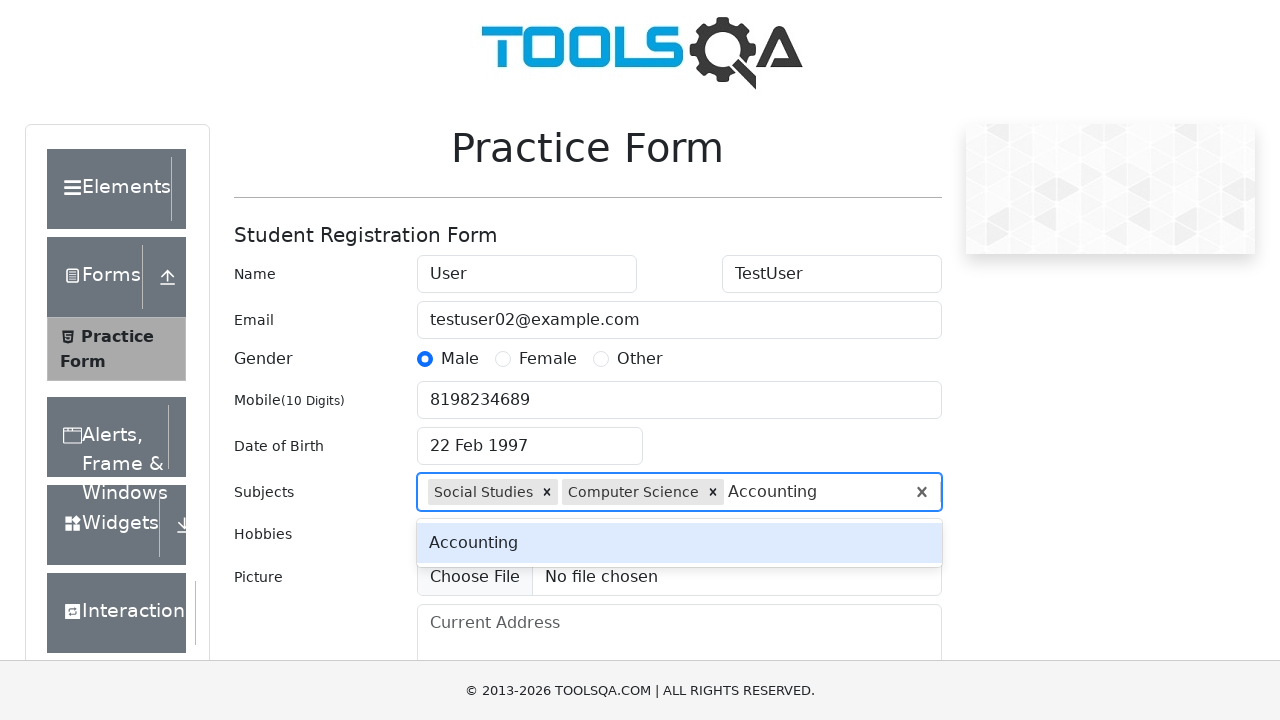

Pressed Enter to add 'Accounting' subject on #subjectsInput
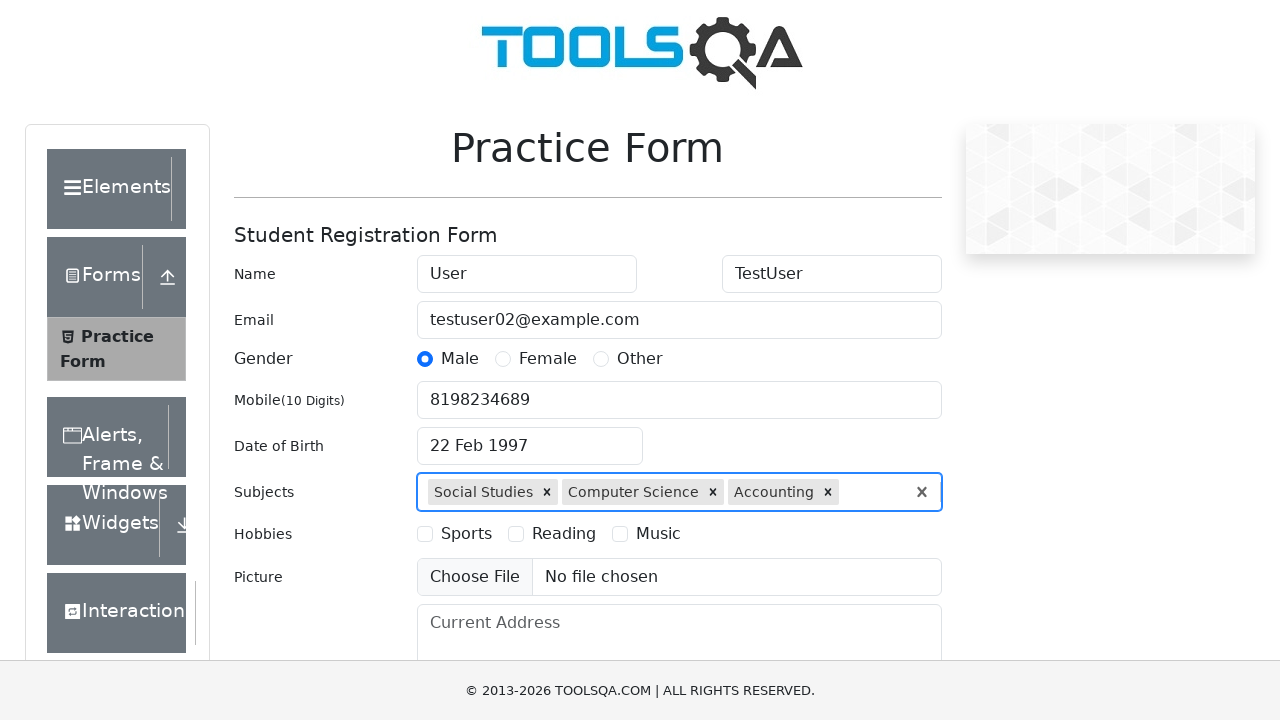

Selected hobbies checkbox 2 at (564, 534) on label[for='hobbies-checkbox-2']
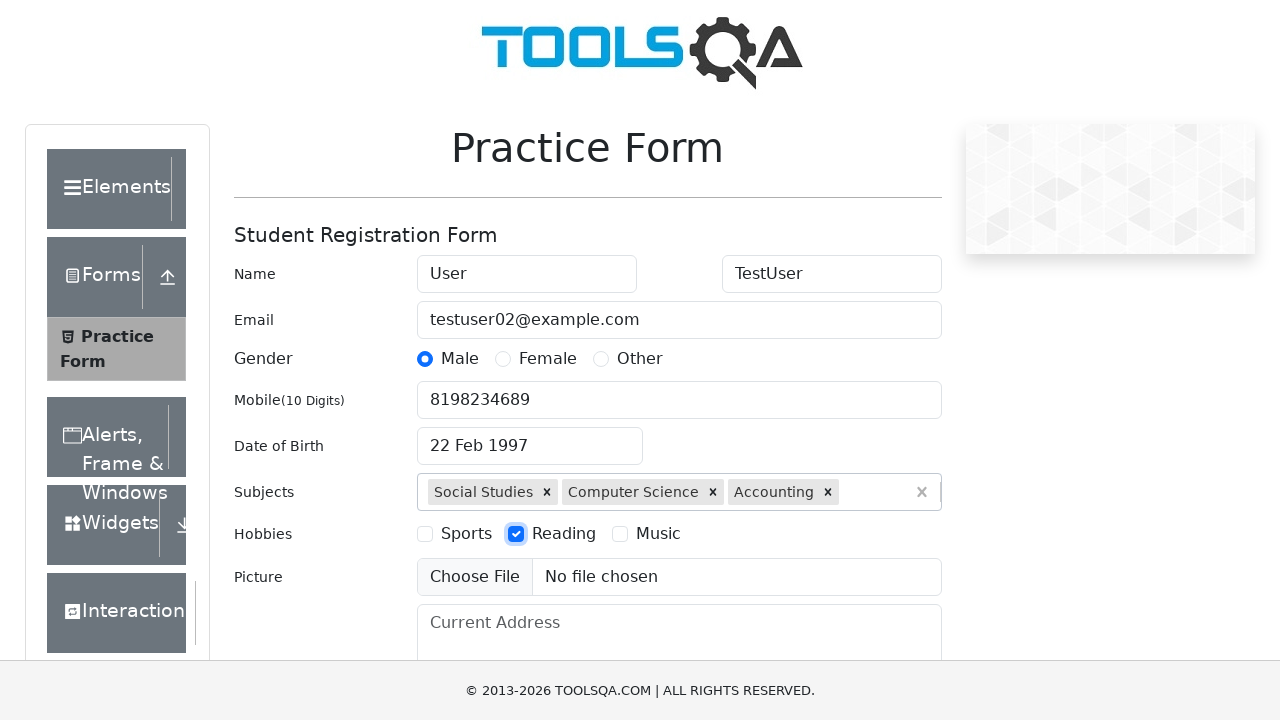

Selected hobbies checkbox 3 at (658, 534) on label[for='hobbies-checkbox-3']
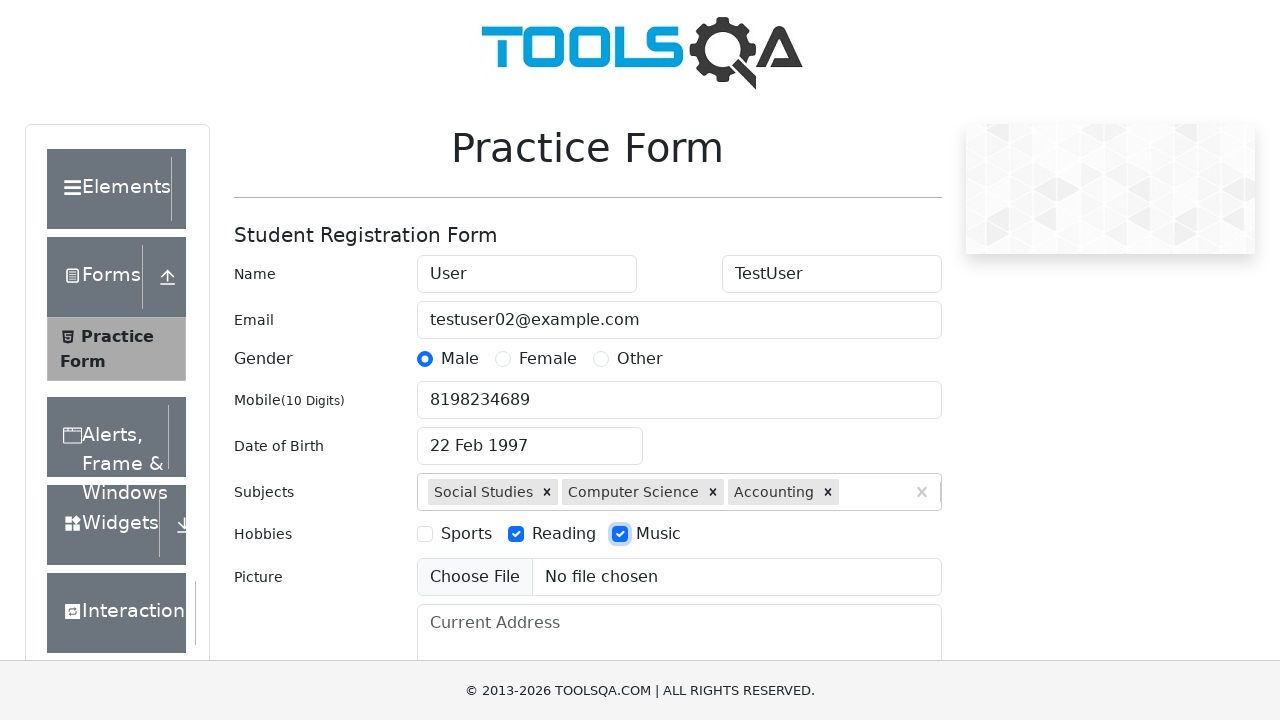

Filled current address field with "Lion's Street, 67" on #currentAddress
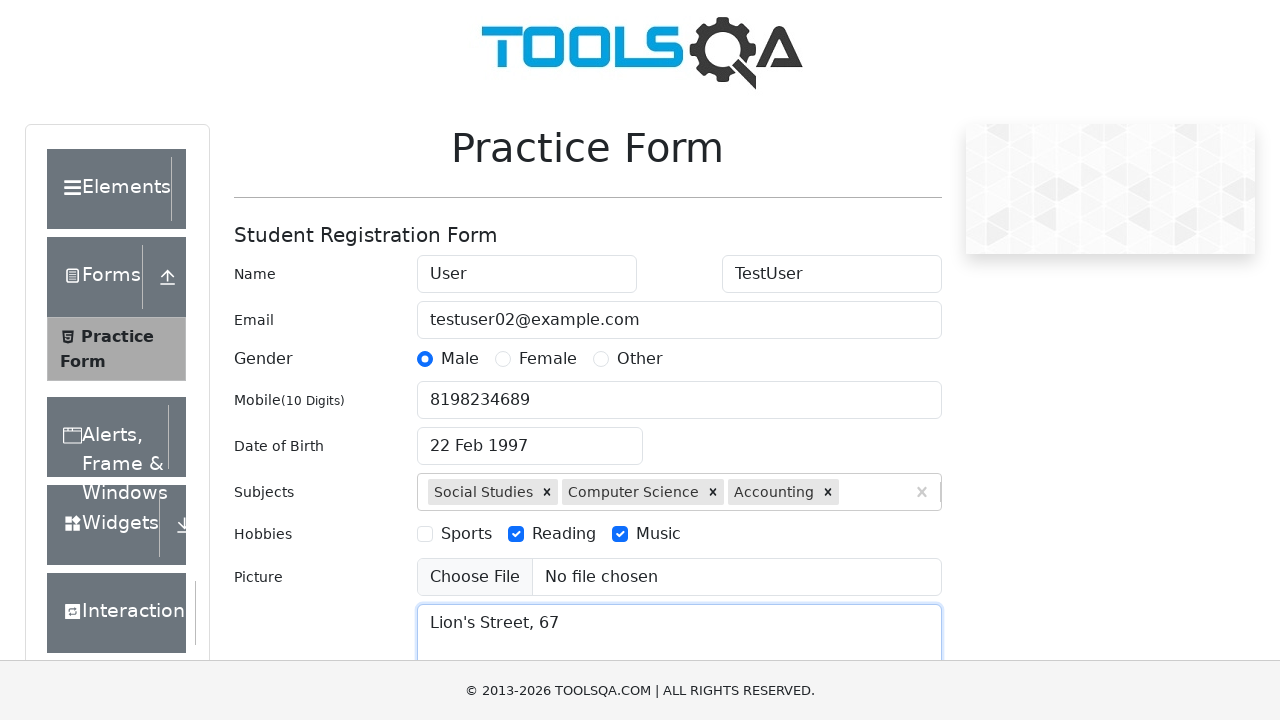

Clicked state dropdown at (527, 437) on #state
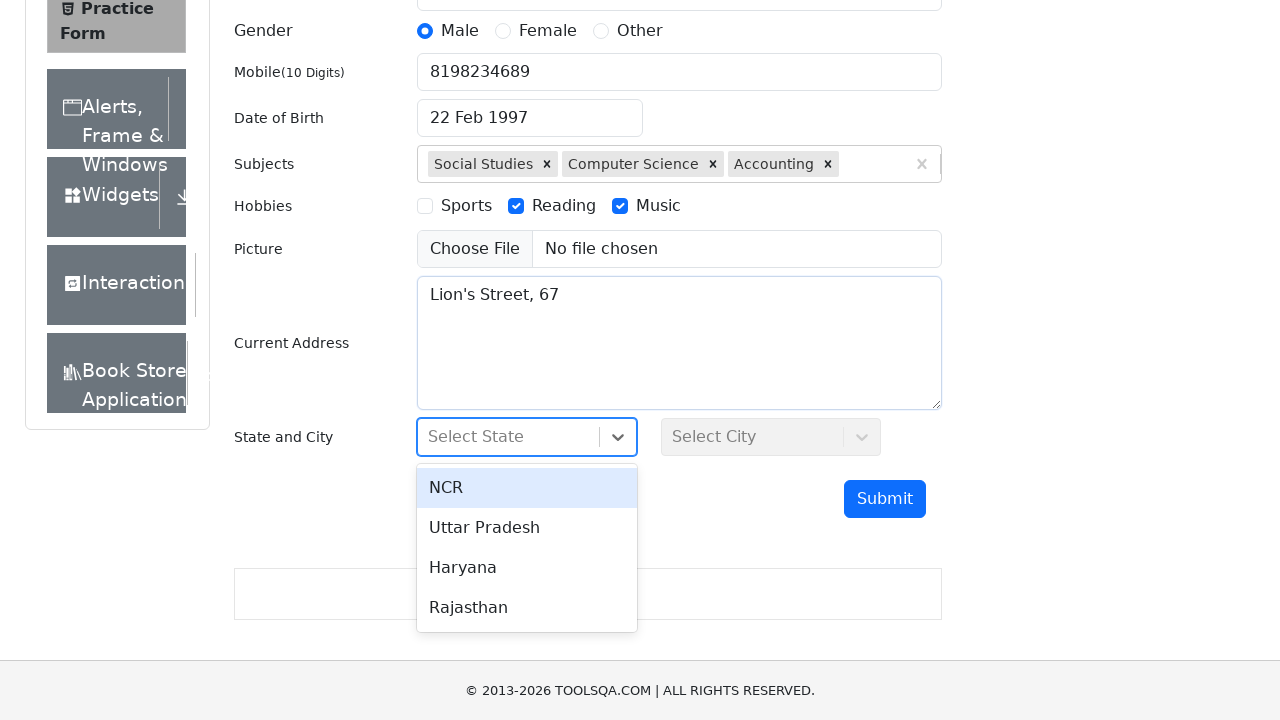

Selected Haryana from state dropdown at (527, 568) on xpath=//div[contains(text(),'Haryana')]
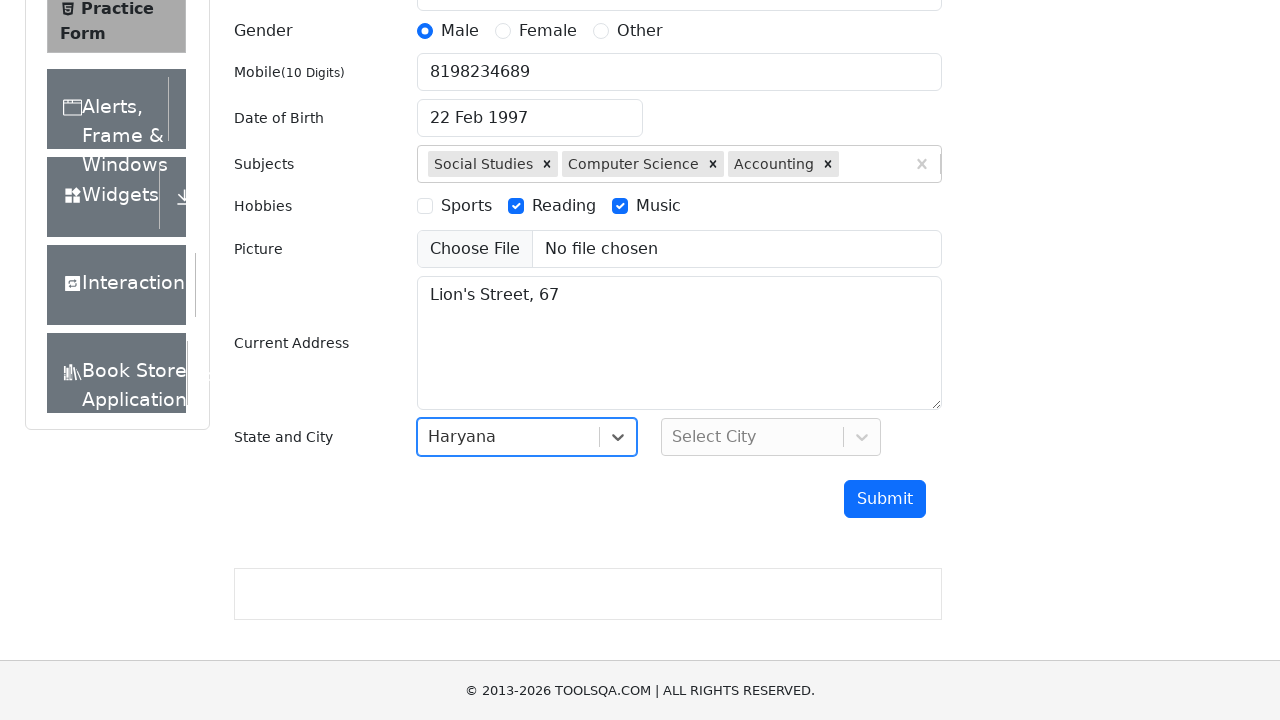

Clicked city dropdown at (771, 437) on #city
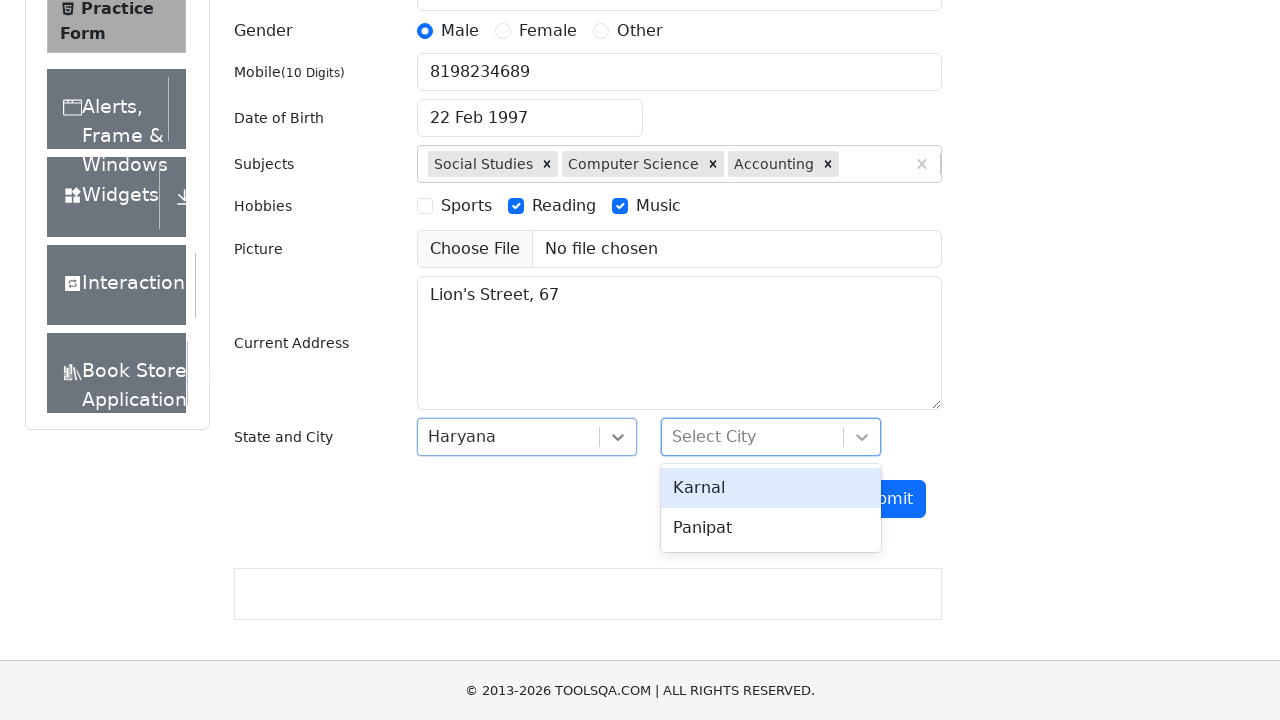

Selected Panipat from city dropdown at (771, 528) on xpath=//div[contains(text(),'Panipat')]
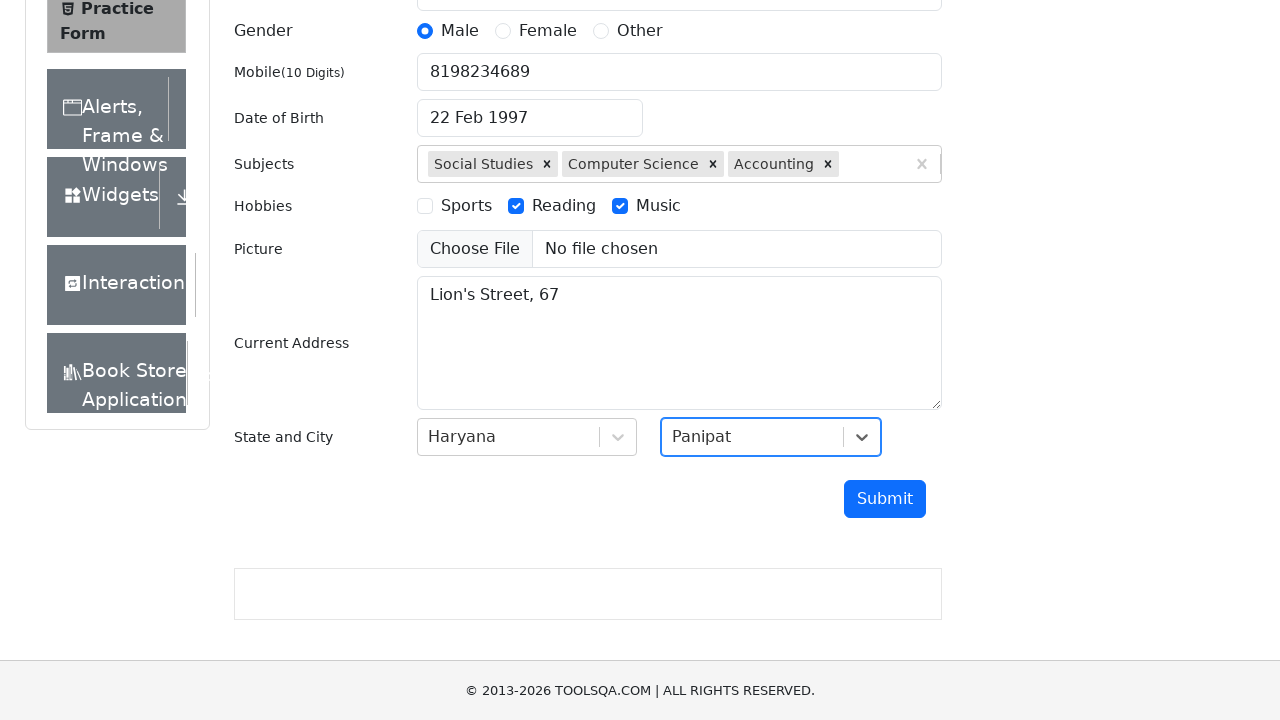

Submitted form using JavaScript click
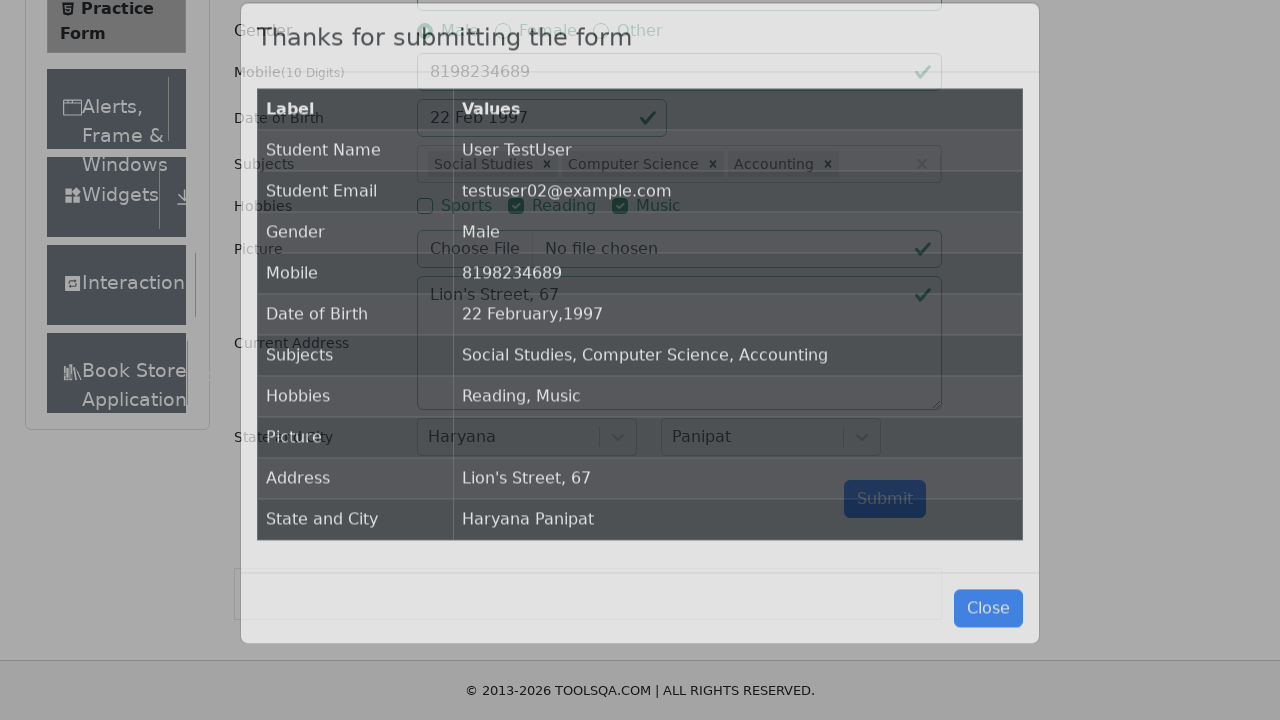

Submission modal appeared
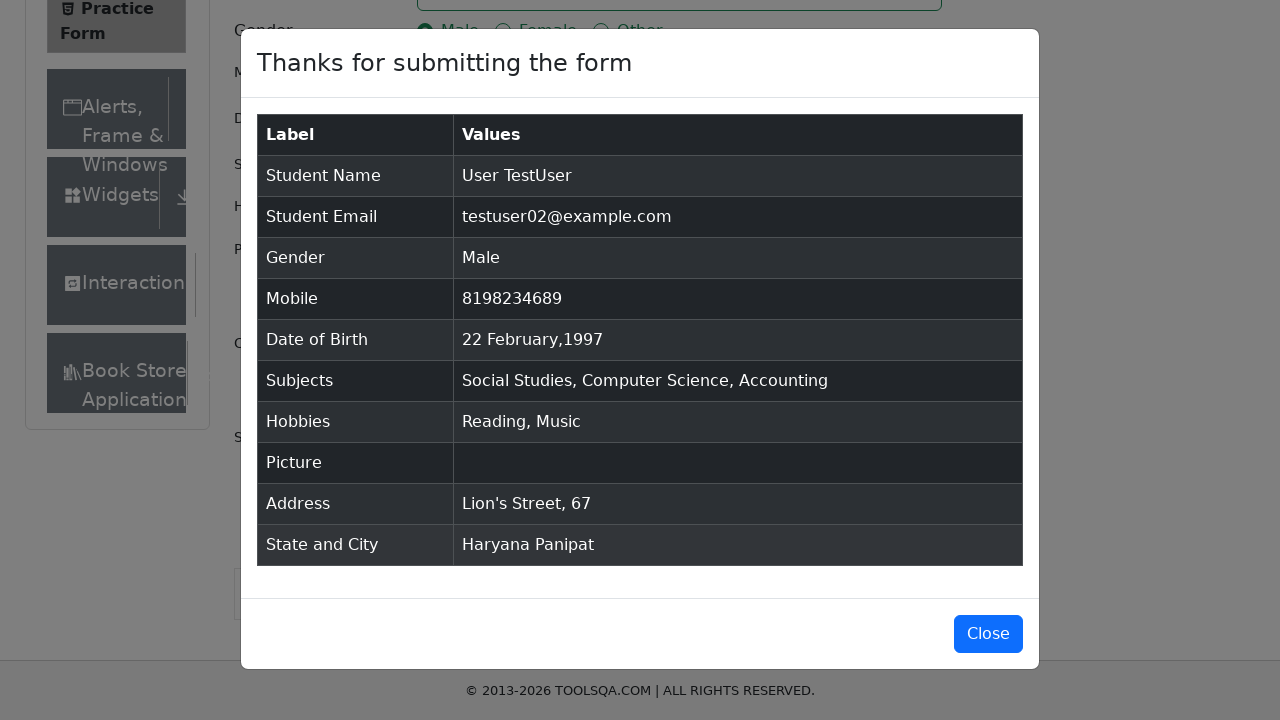

Closed submission modal at (988, 634) on #closeLargeModal
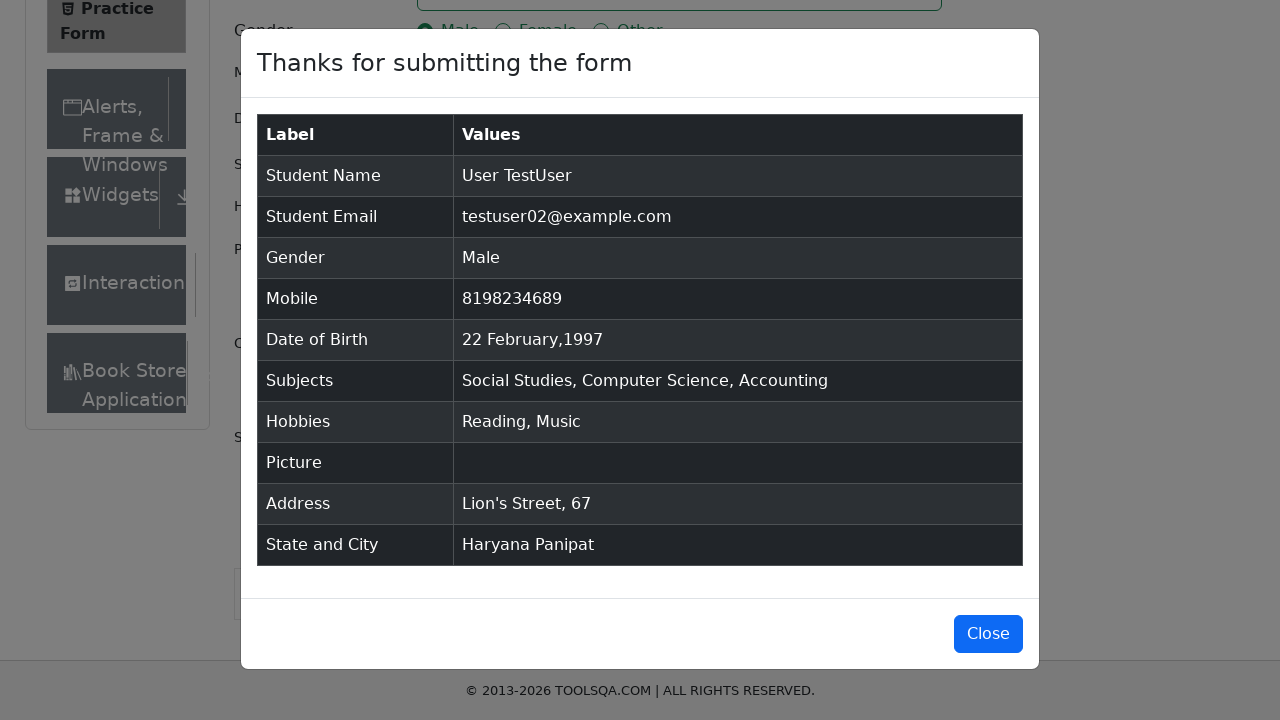

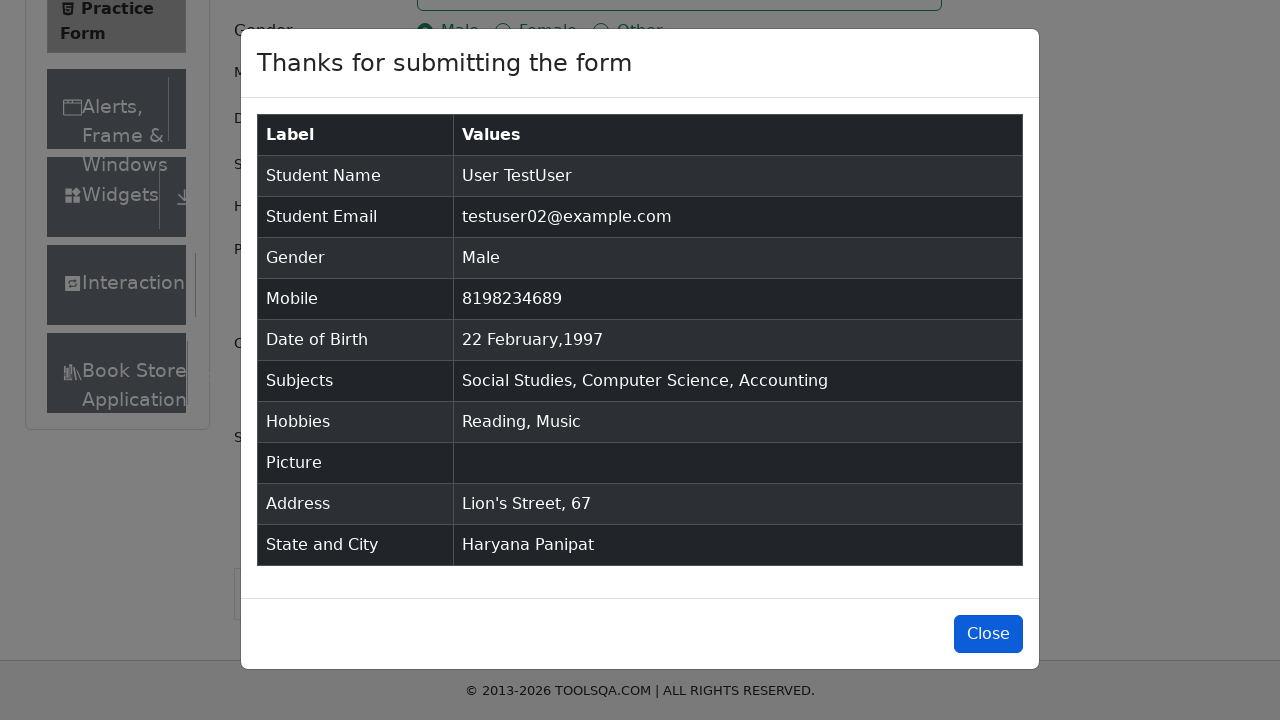